Tests successful account creation by filling all required registration fields

Starting URL: https://sharelane.com/cgi-bin/register.py?page=1&zip_code=11111

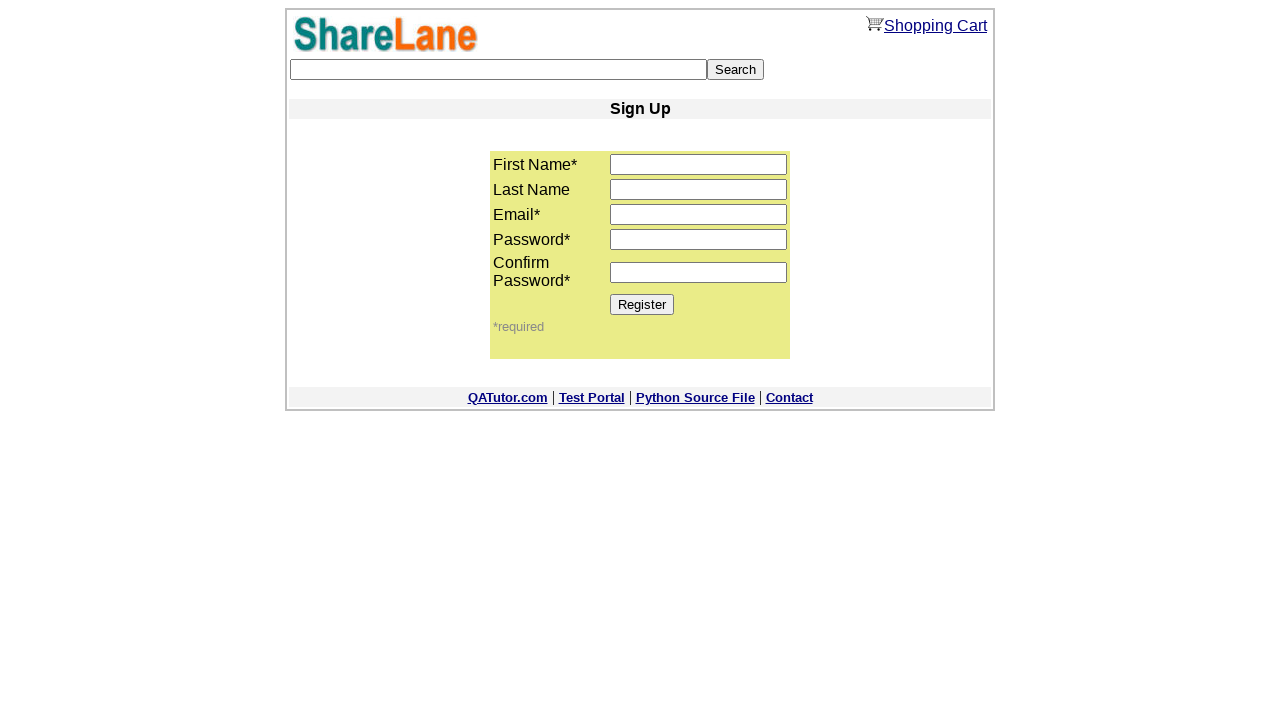

Filled first name field with 'Vika' on input[name='first_name']
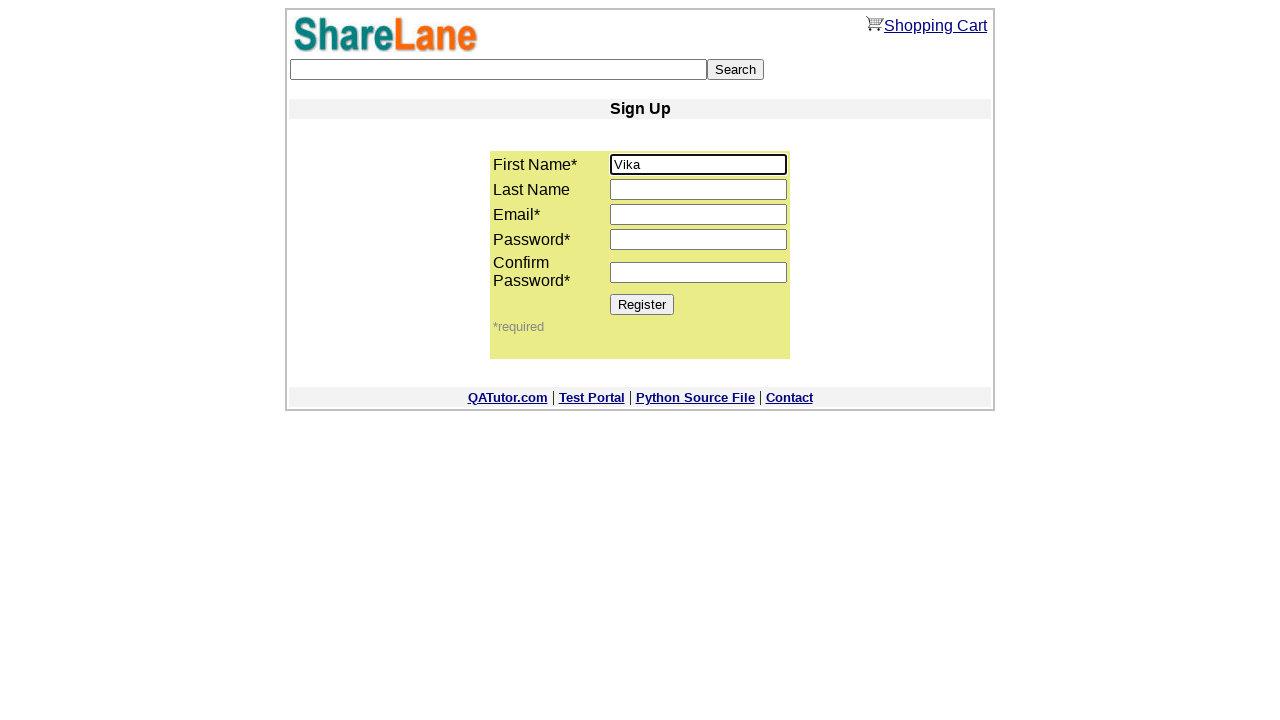

Filled last name field with 'Kazak' on input[name='last_name']
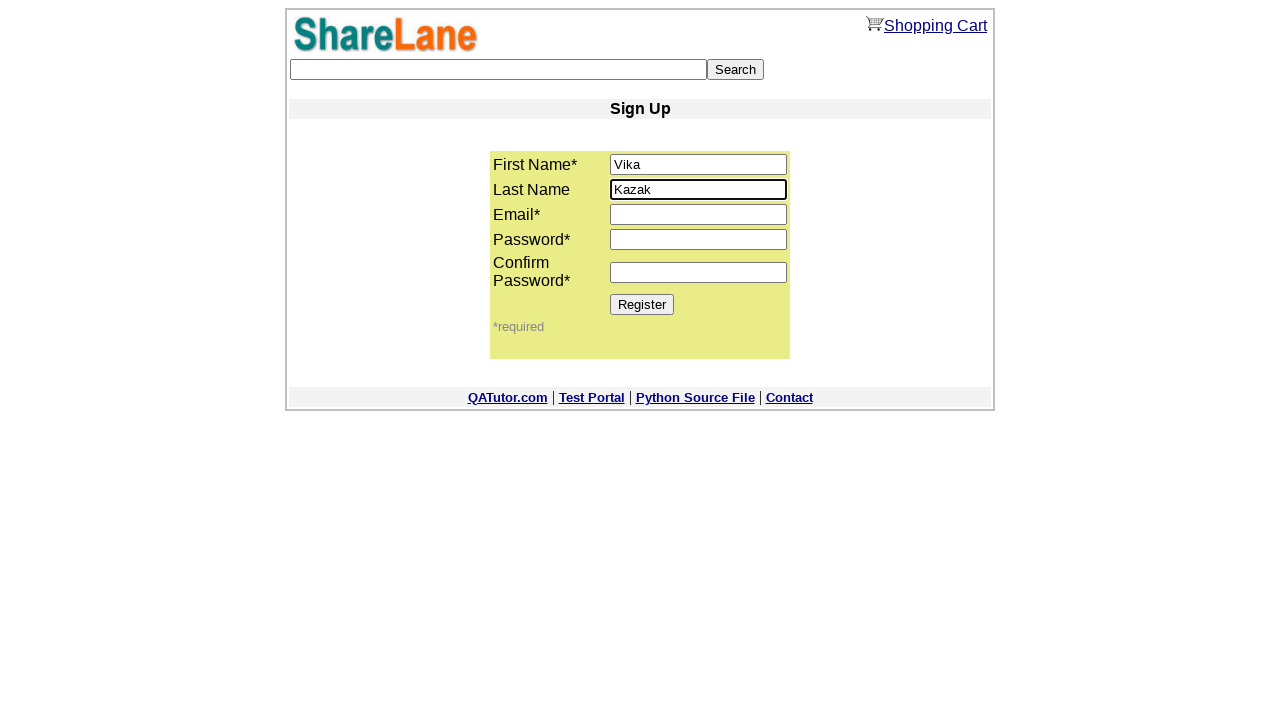

Filled email field with 'testuser234@example.com' on input[name='email']
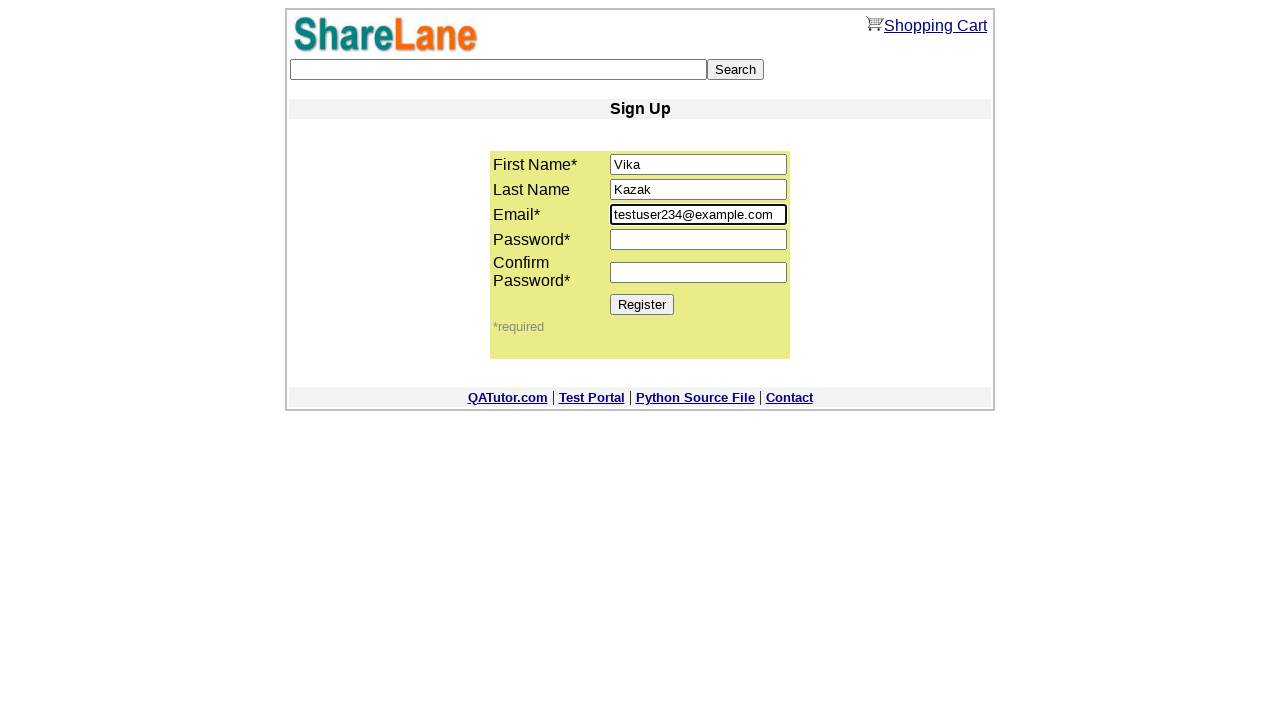

Filled password field with '1234' on input[name='password1']
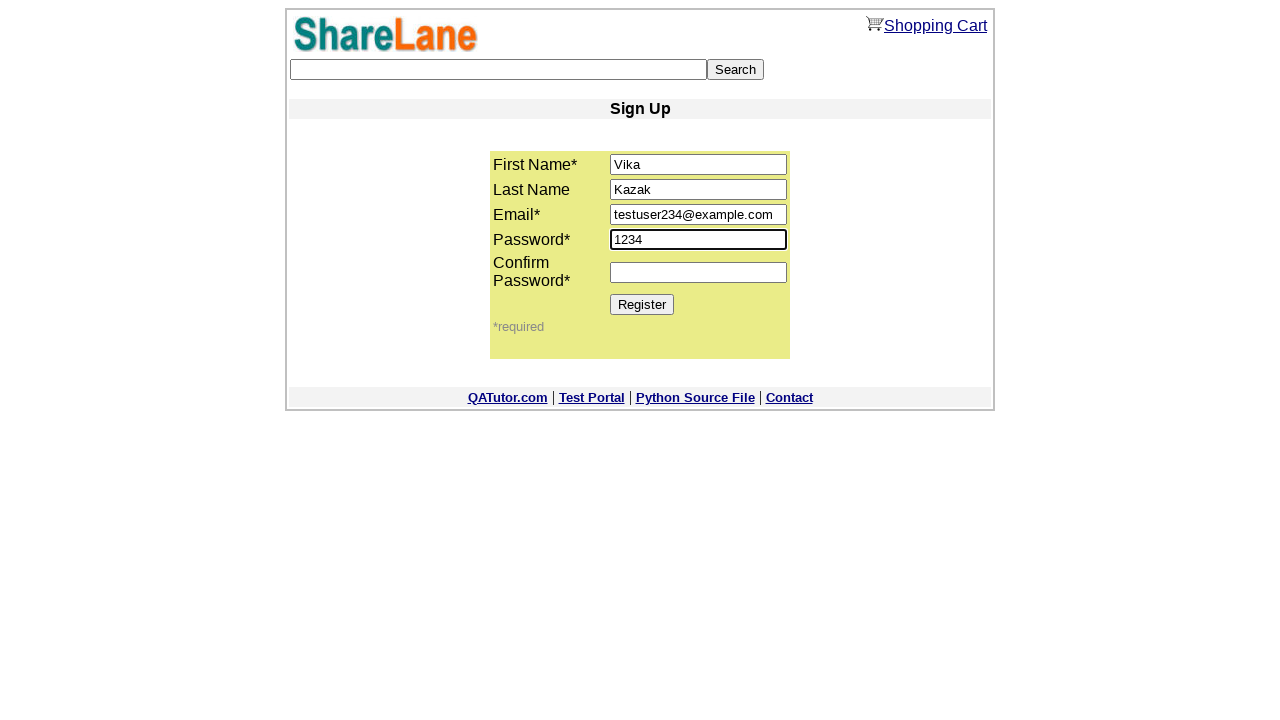

Filled confirm password field with '1234' on input[name='password2']
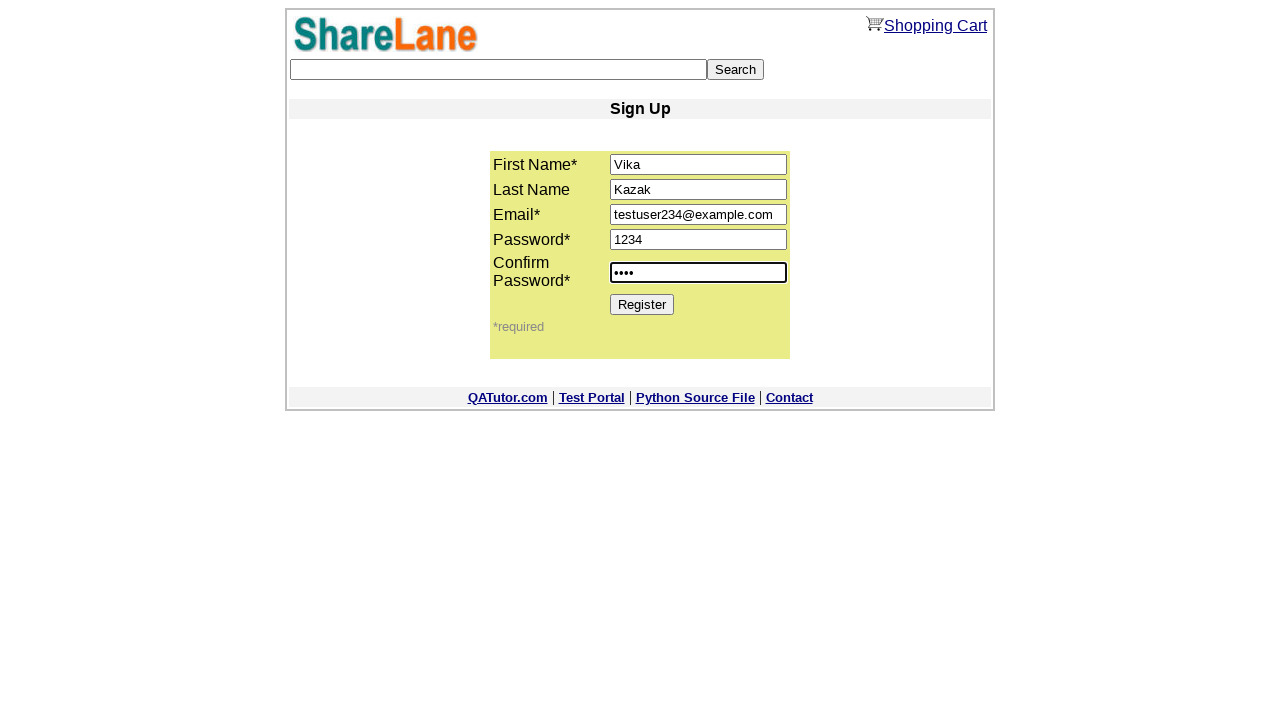

Clicked Register button to submit account creation at (642, 304) on [value='Register']
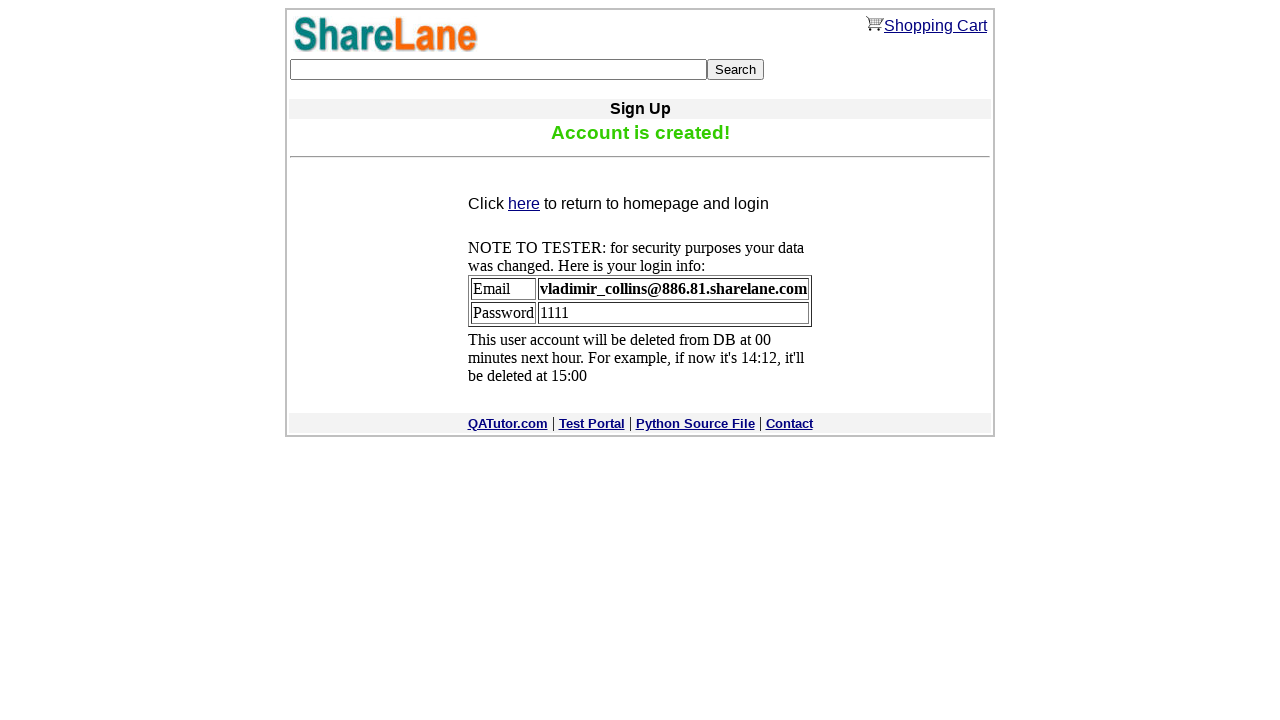

Account creation confirmation message displayed
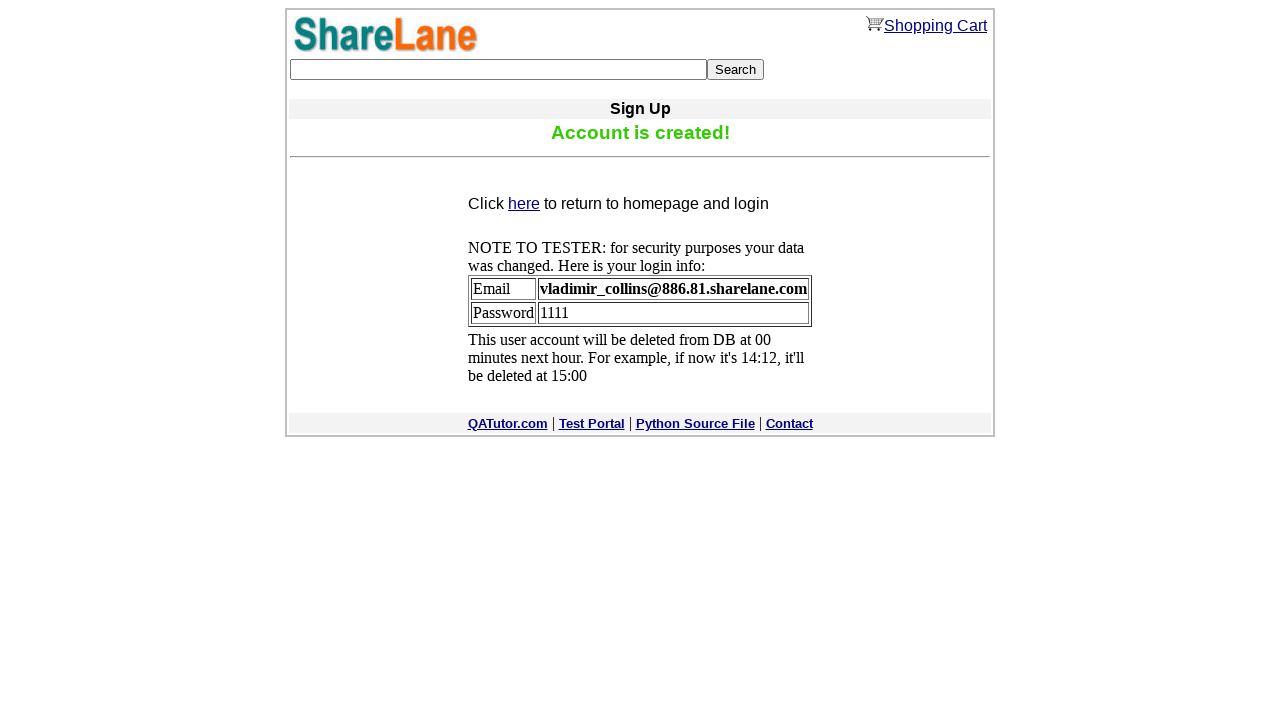

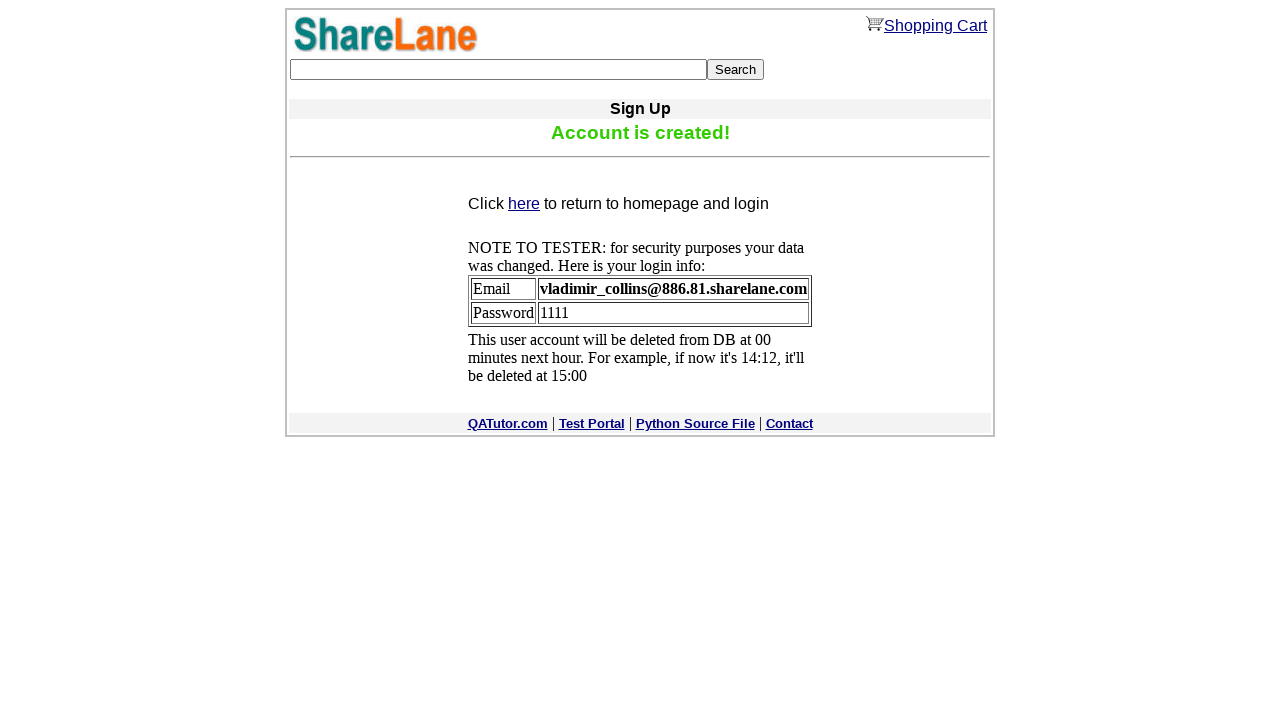